Navigates to a live sports betting page, switches to the embedded iframe, and clicks on the football category to view live football matches.

Starting URL: https://admiralbet.rs/sport-live

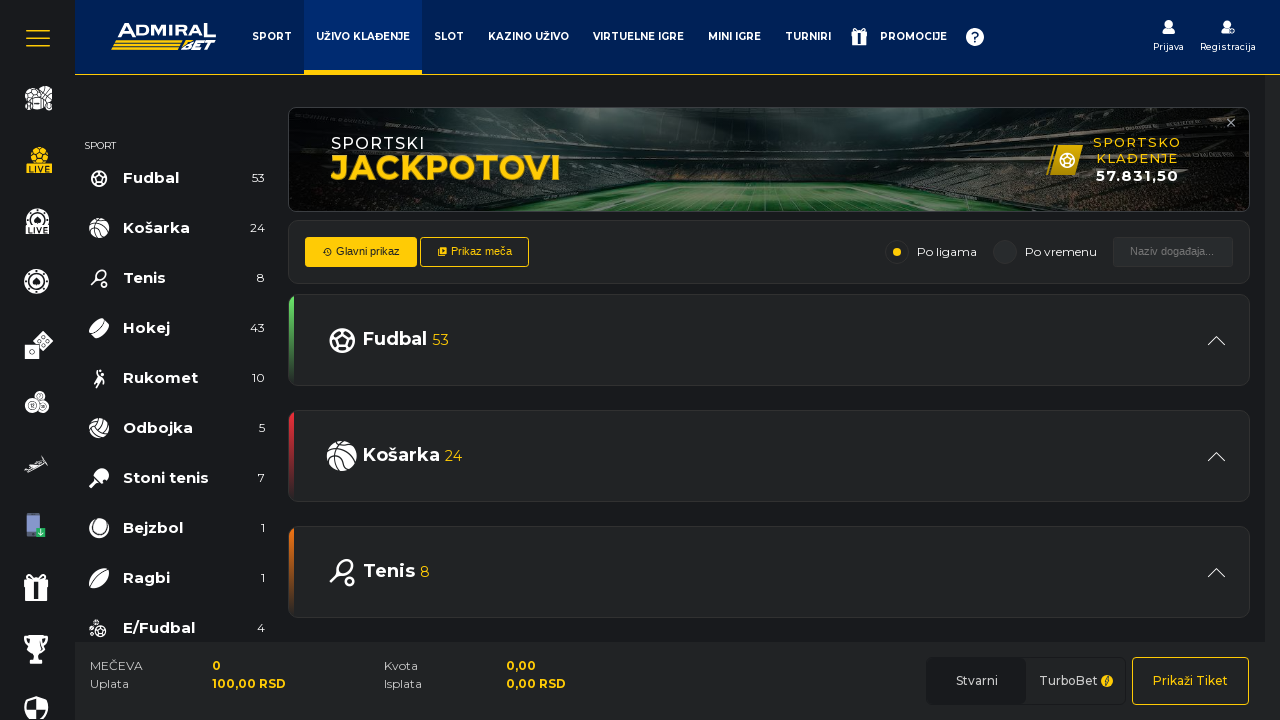

Located the sport live iframe element
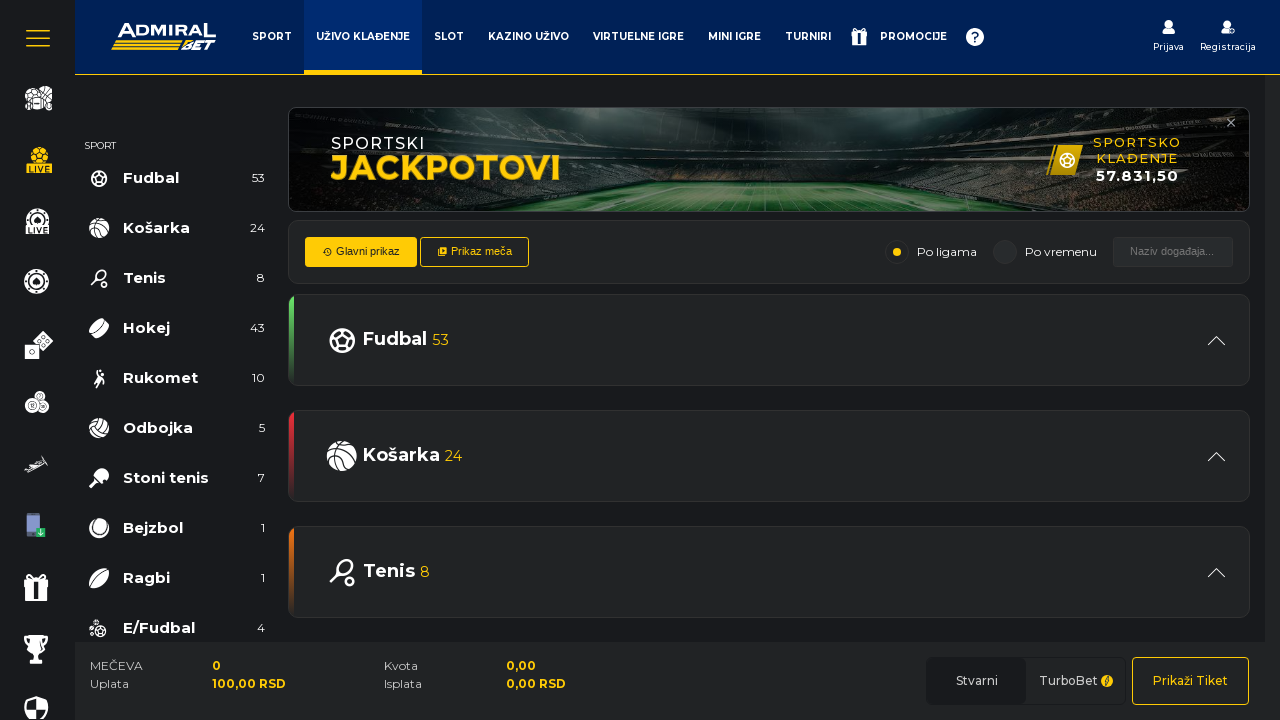

Switched to the embedded iframe content
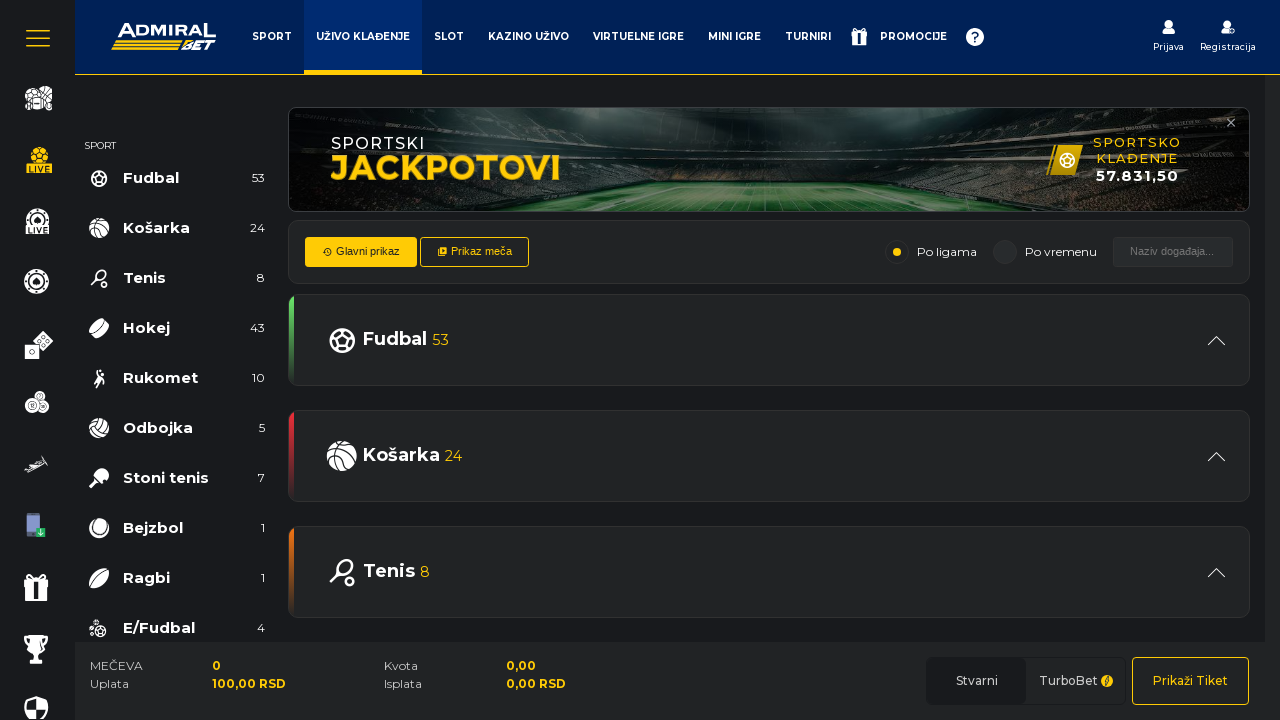

Located the football category button
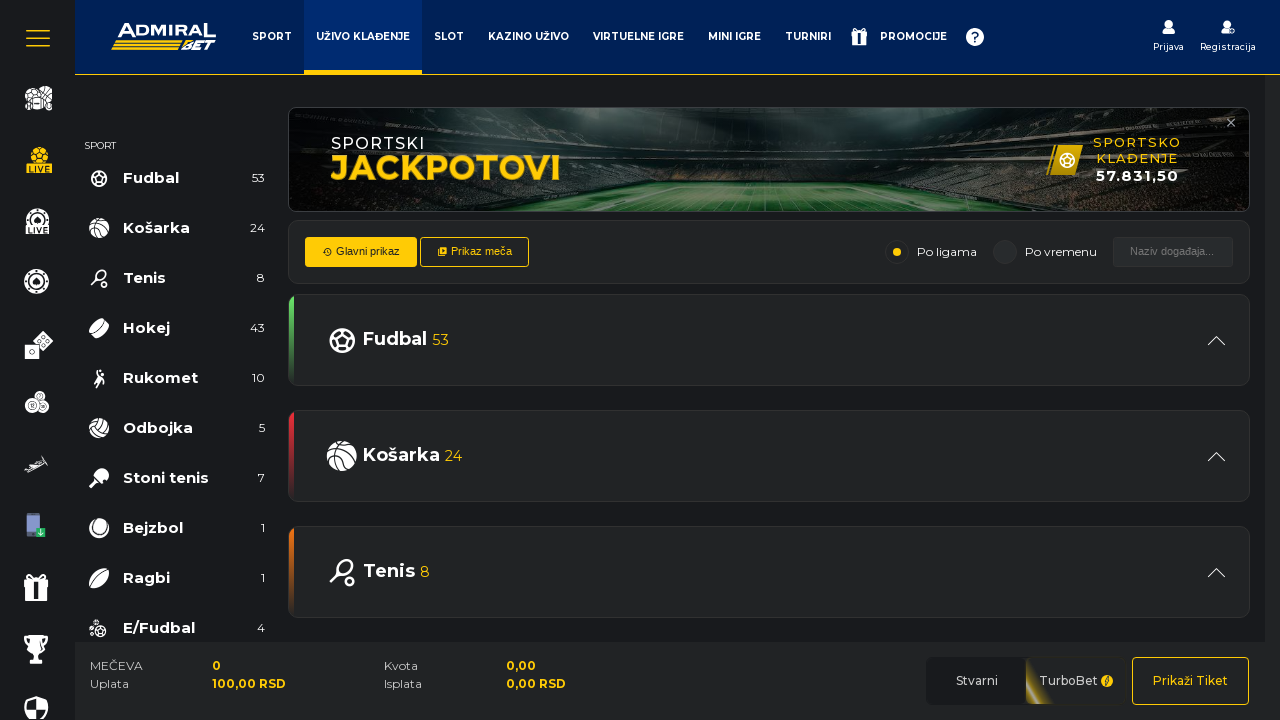

Clicked on the football category
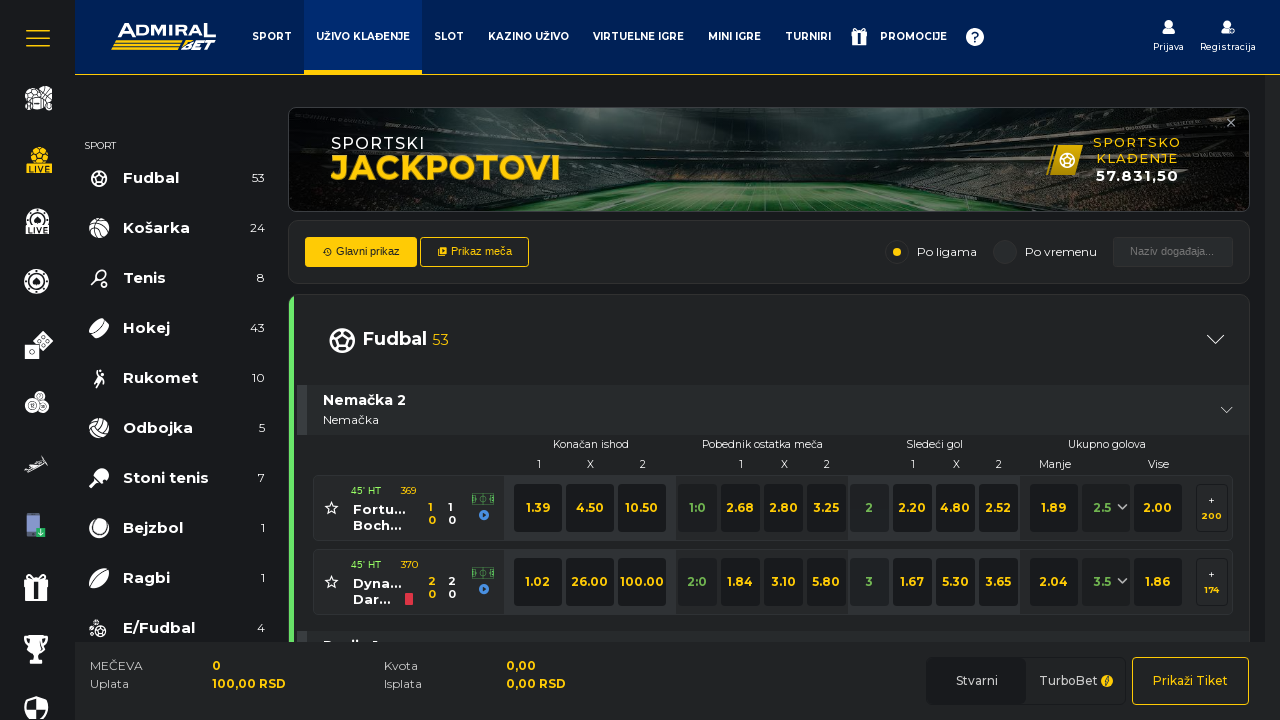

Live football matches loaded in the iframe
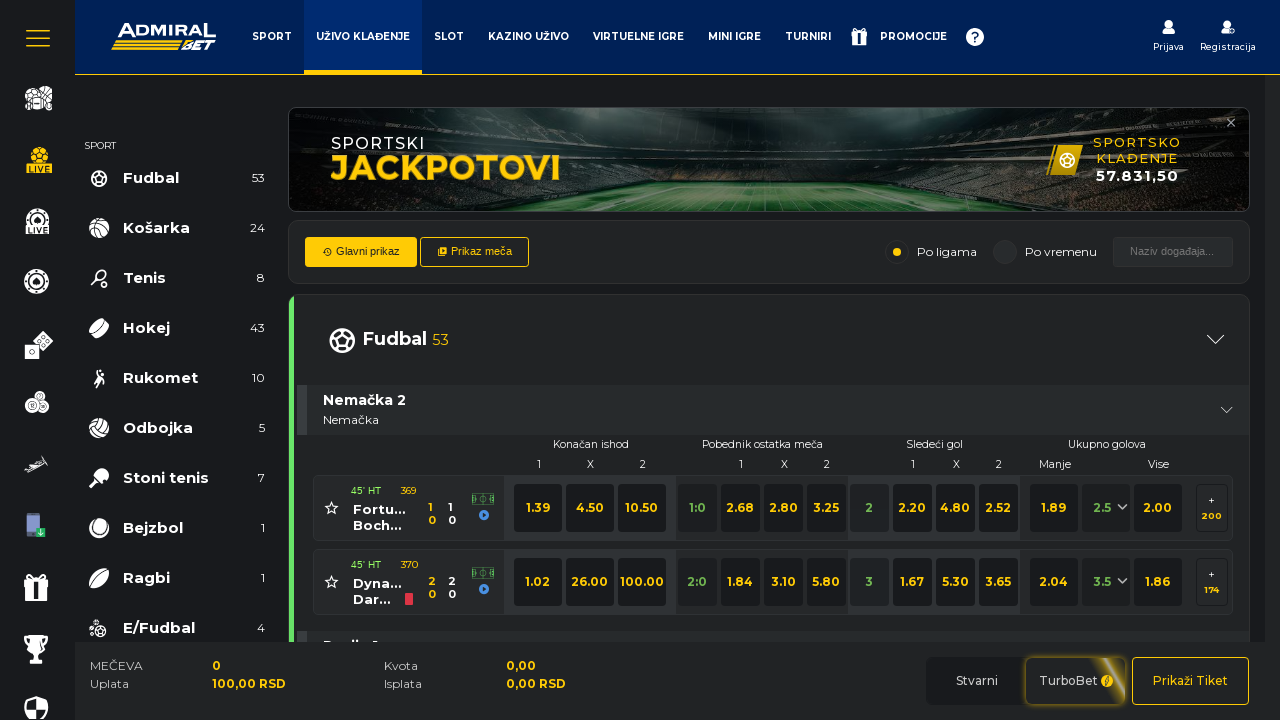

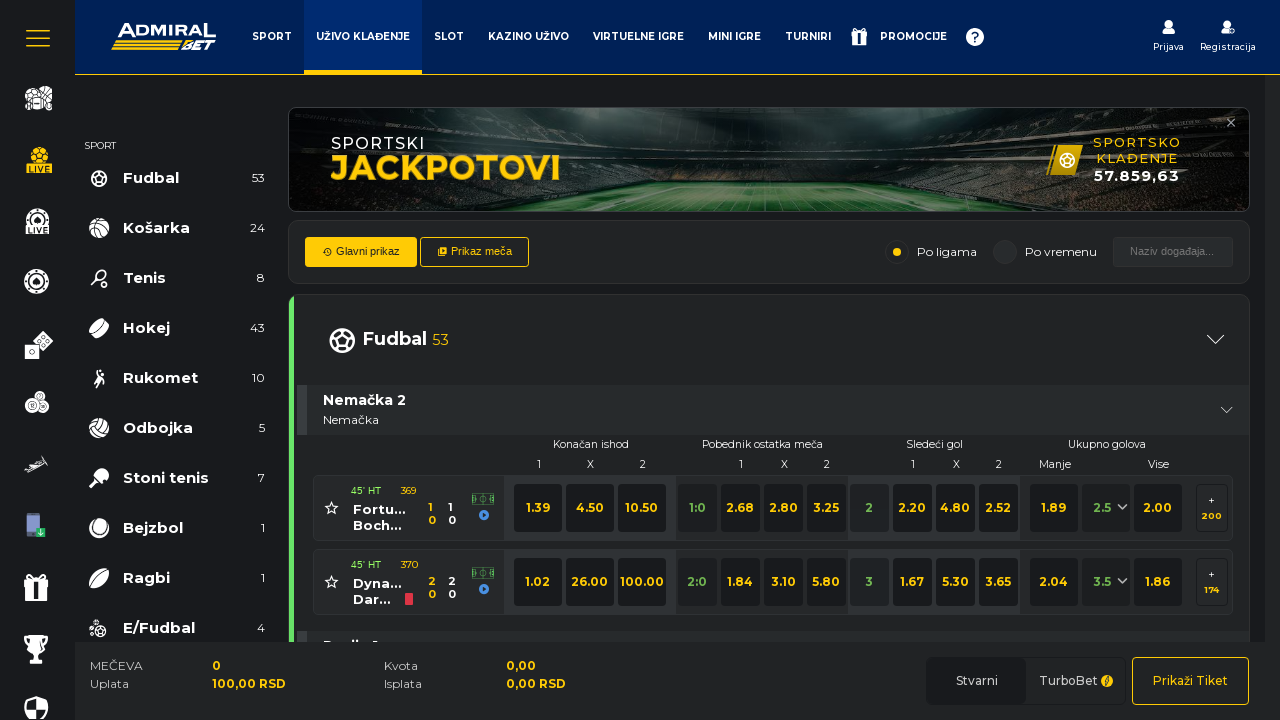